Tests JavaScript alert functionality by triggering a prompt alert, entering text, and accepting it

Starting URL: https://www.lambdatest.com/selenium-playground/javascript-alert-box-demo

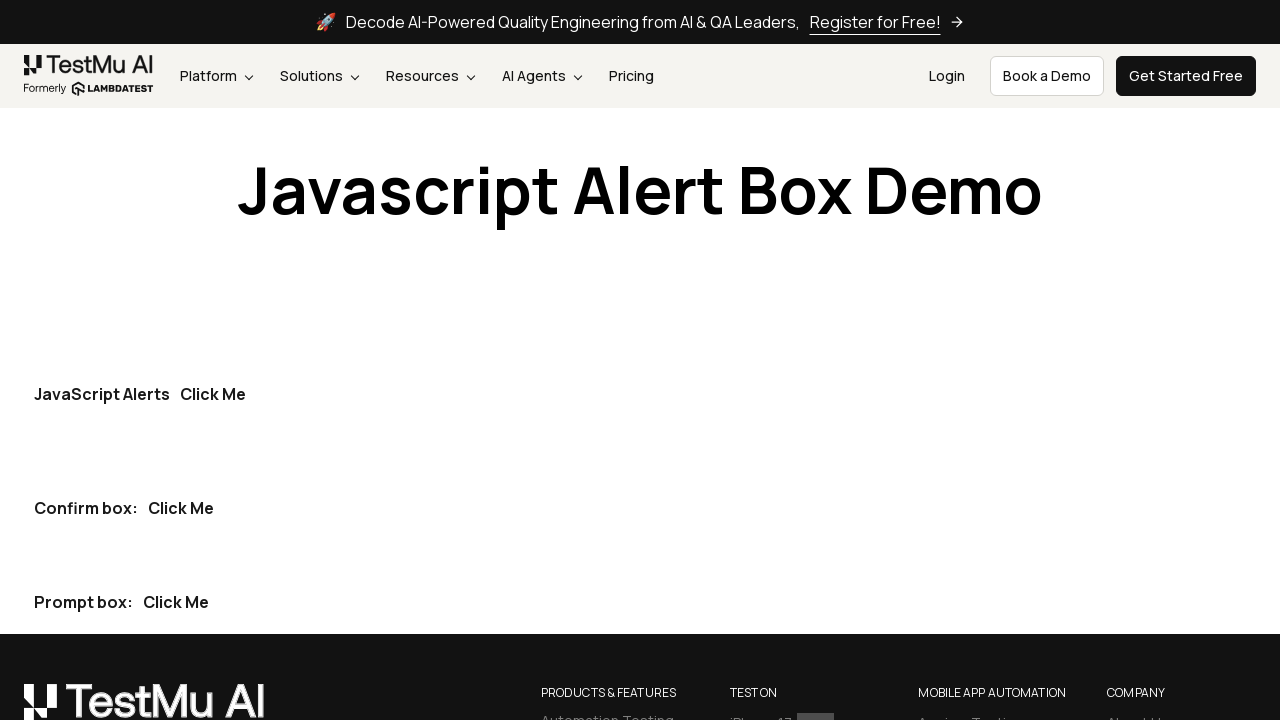

Clicked the third 'Click Me' button to trigger prompt alert at (176, 602) on xpath=(//button[contains(text(),'Click Me')])[3]
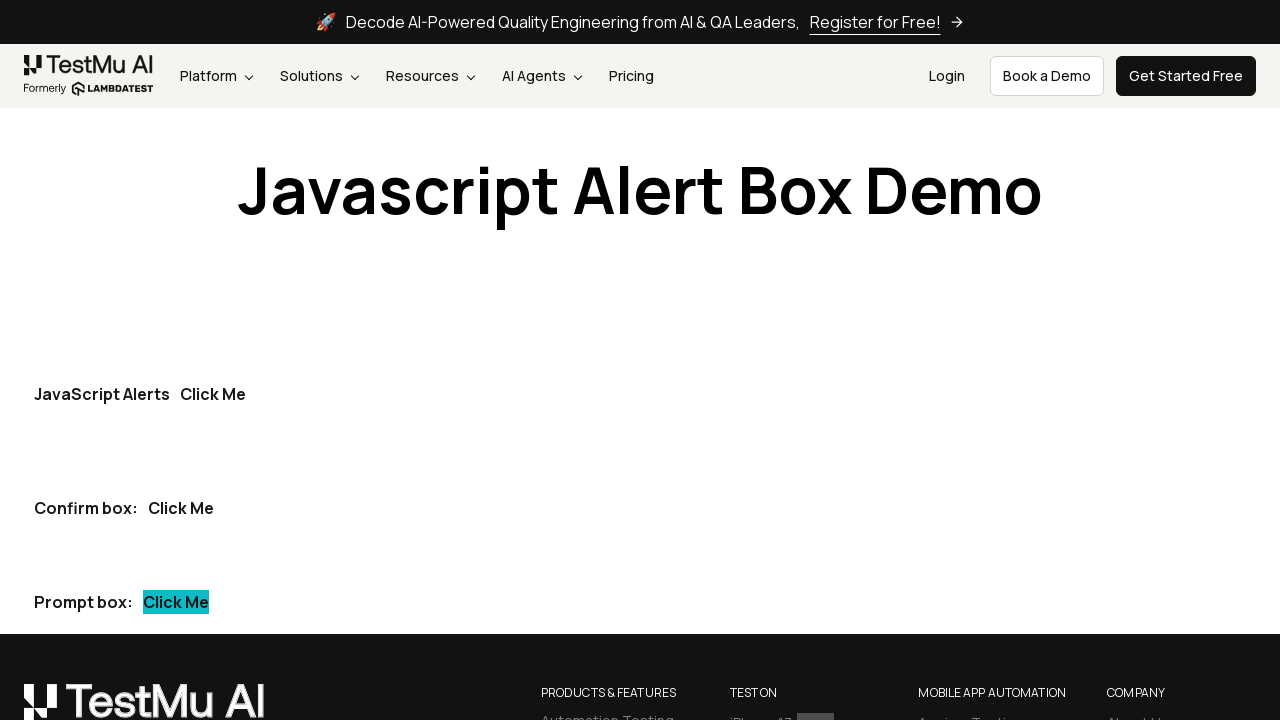

Waited 1 second for dialog to be handled and processed
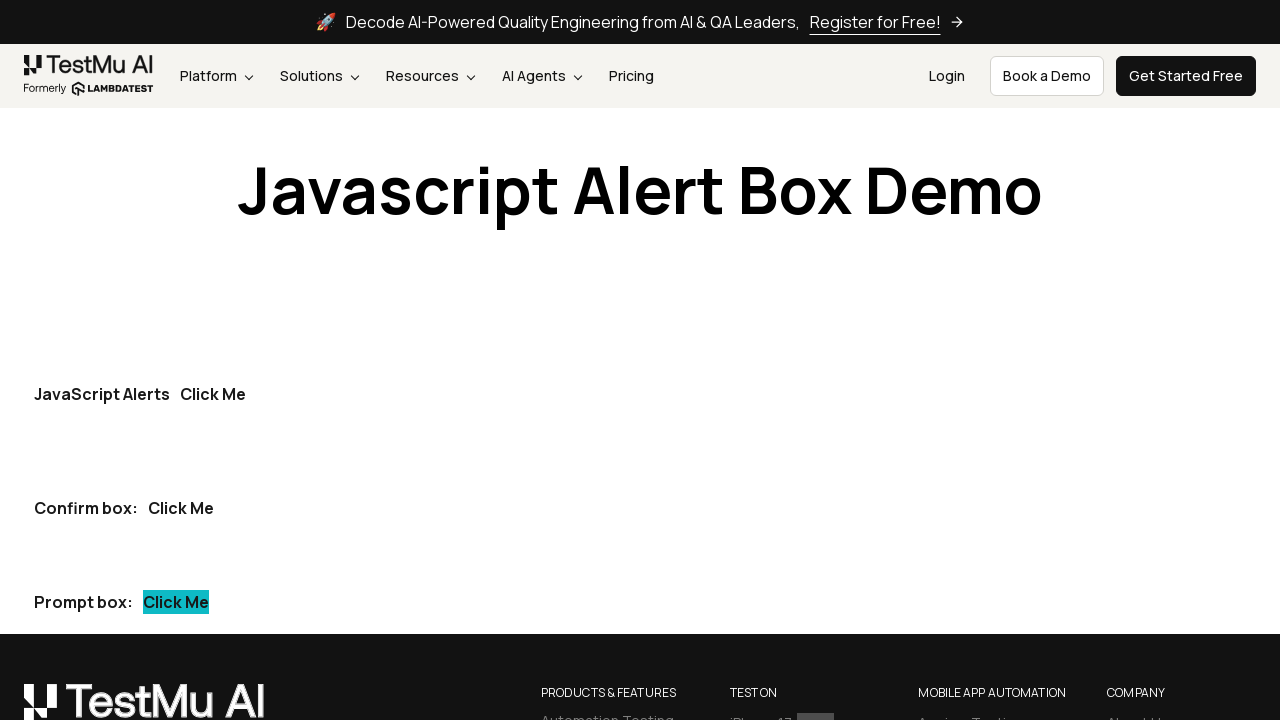

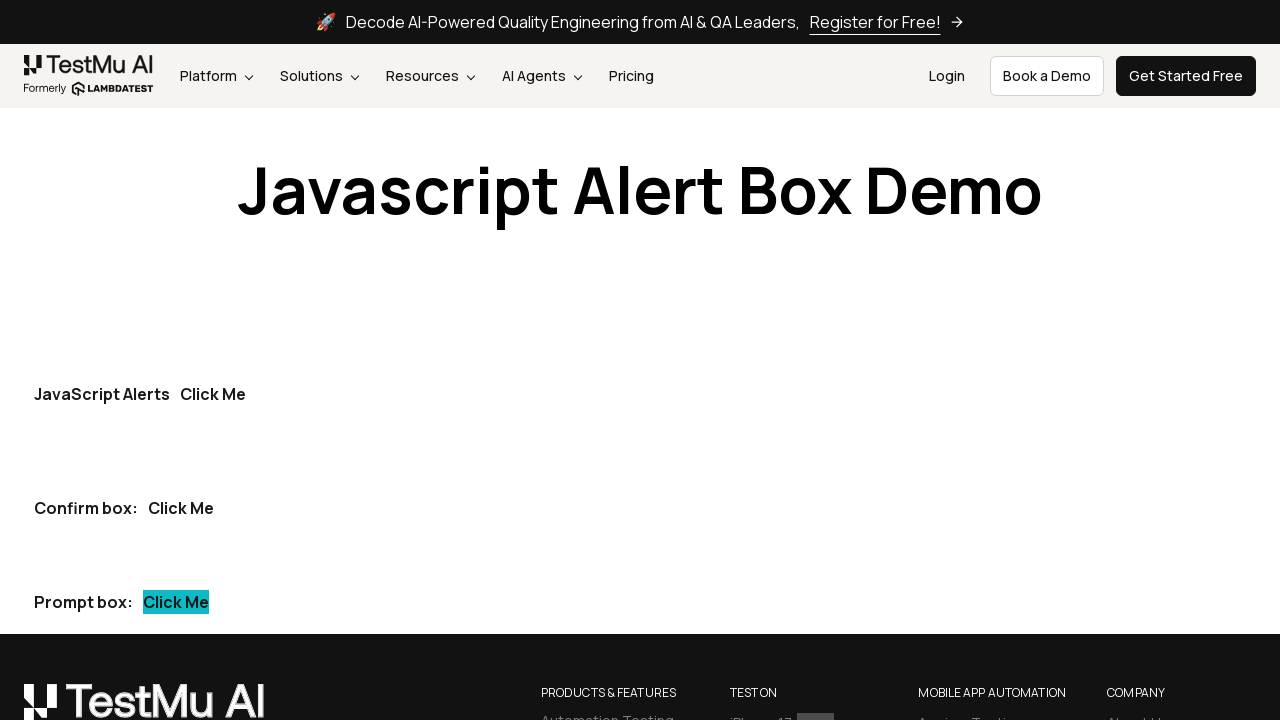